Navigates to a test page and verifies the enabled and displayed state of a button element

Starting URL: http://www.testdiary.com/training/selenium/selenium-test-page/

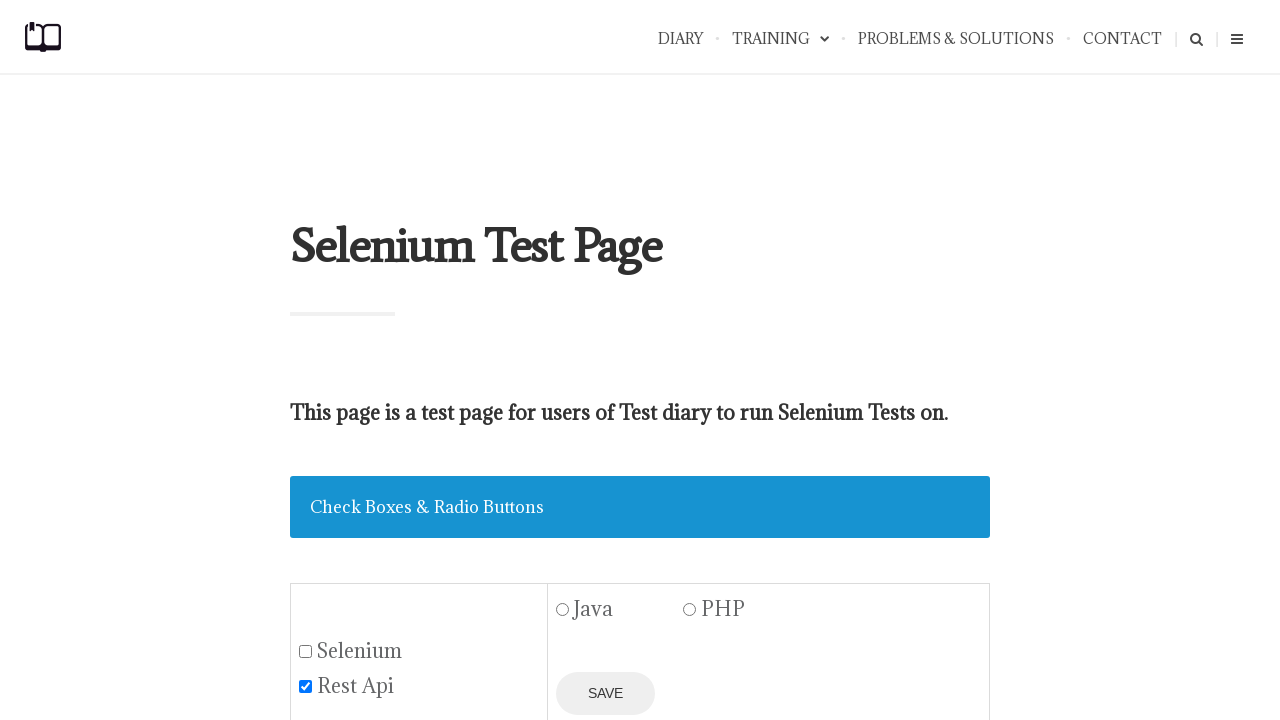

Navigated to Selenium test page
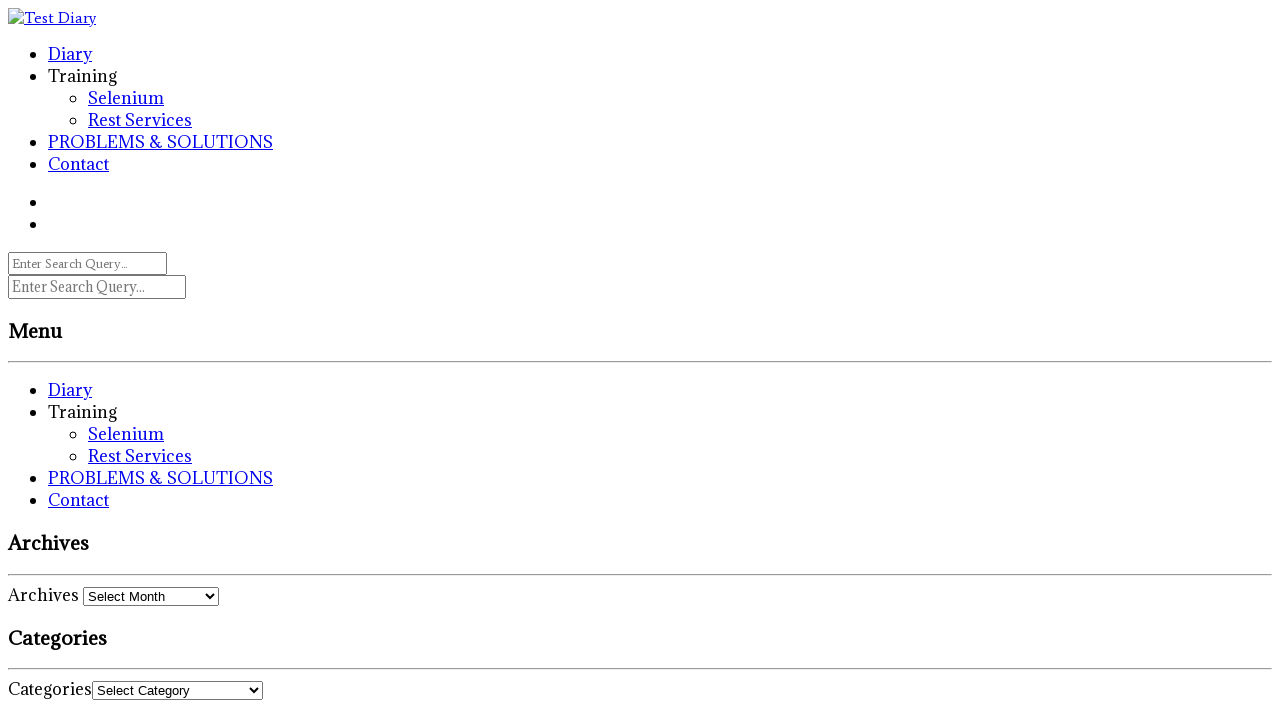

Located button element with id 'demo'
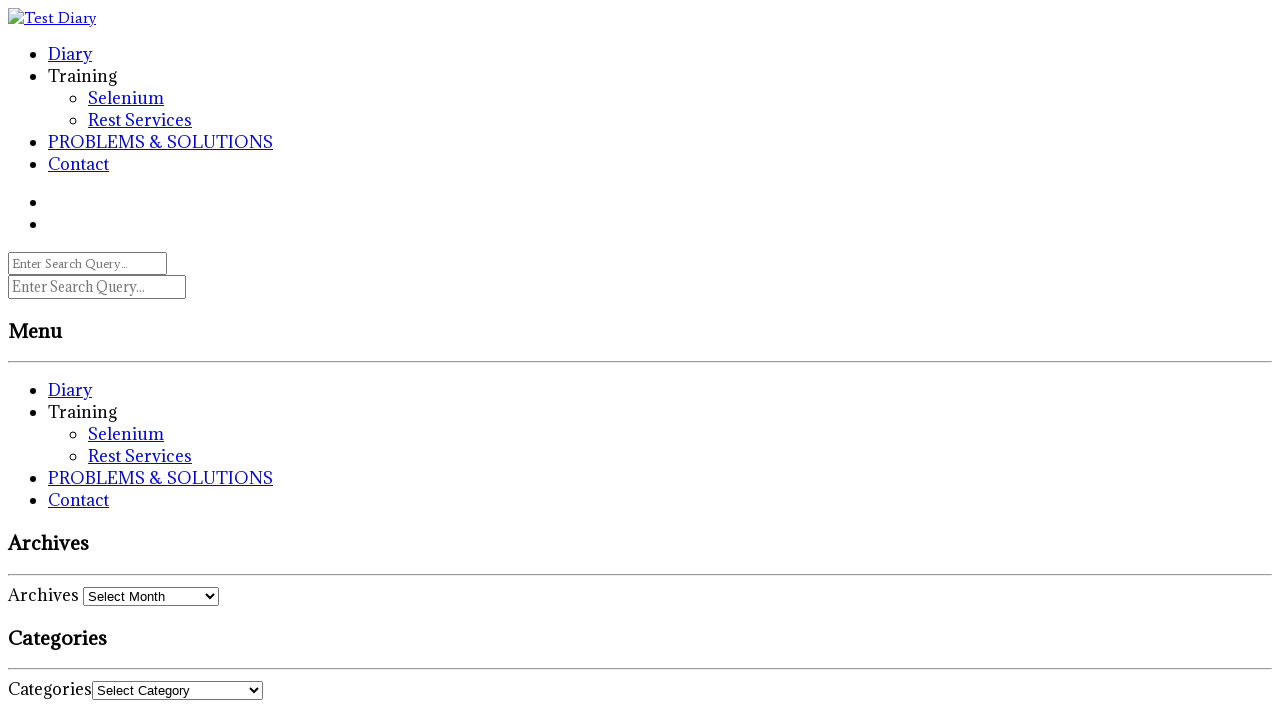

Verified button enabled state: False
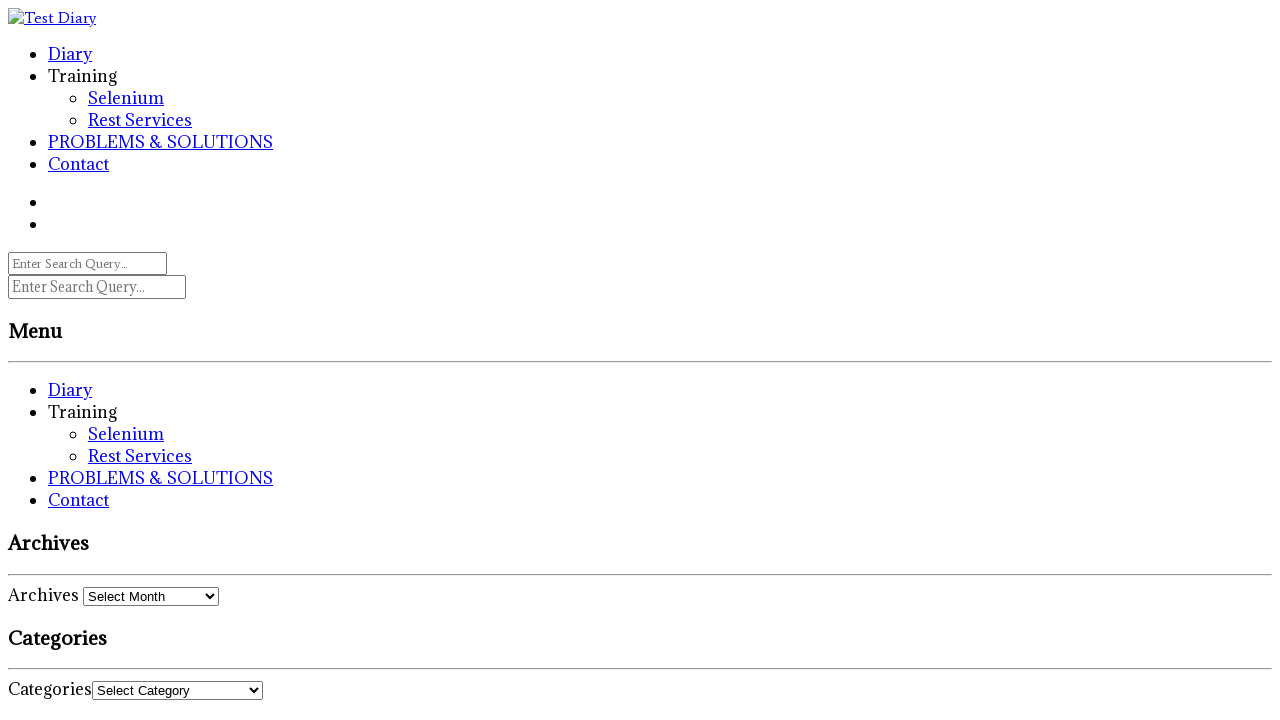

Verified button visible state: True
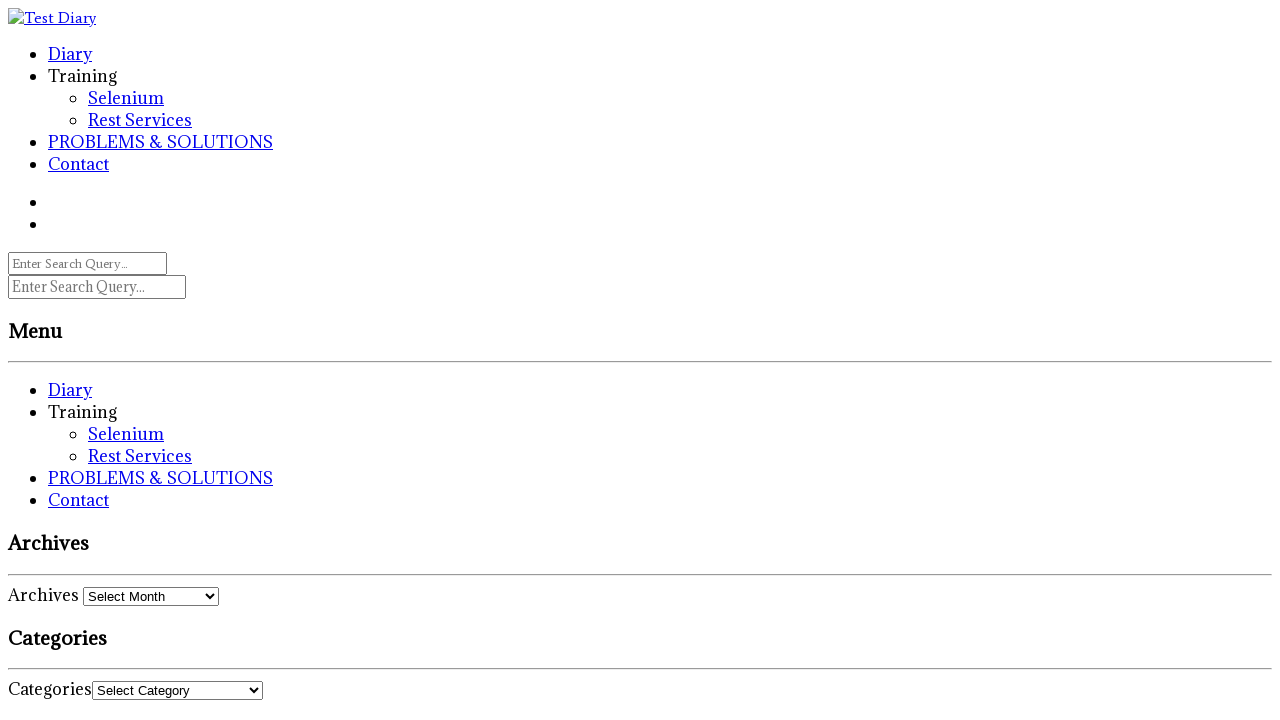

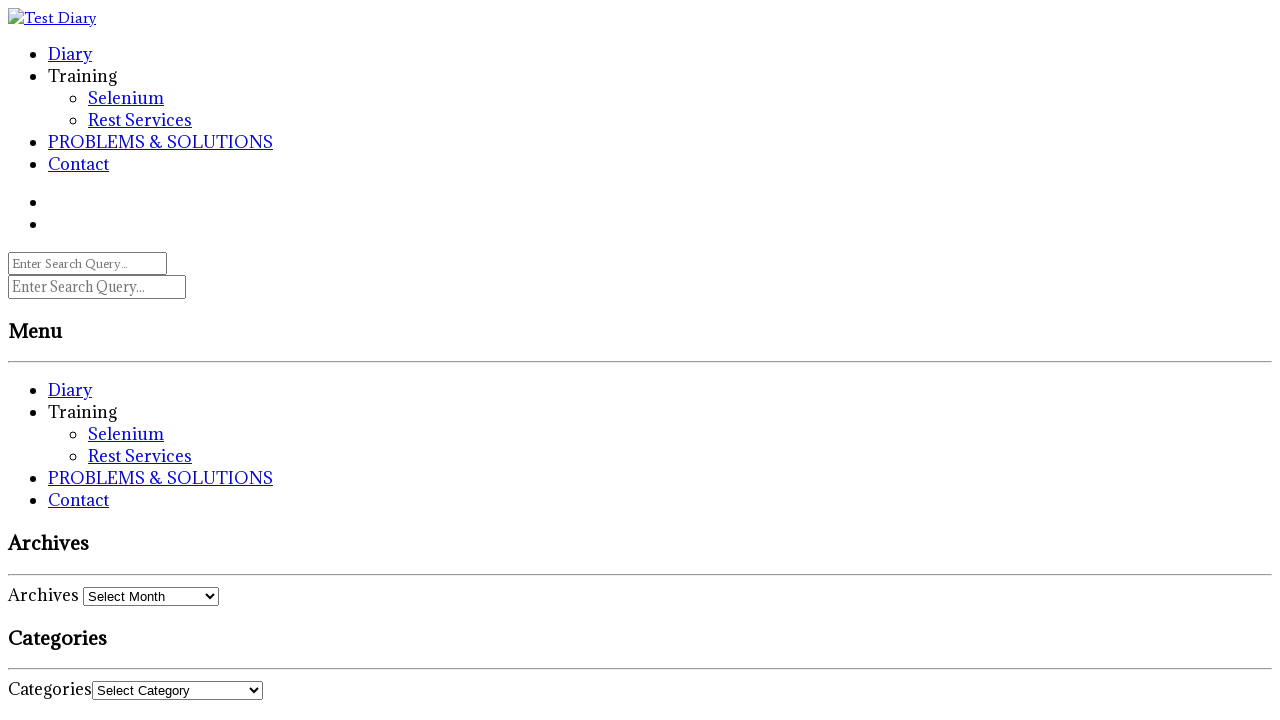